Tests clicking All filter to display all todo items regardless of completion status

Starting URL: https://demo.playwright.dev/todomvc

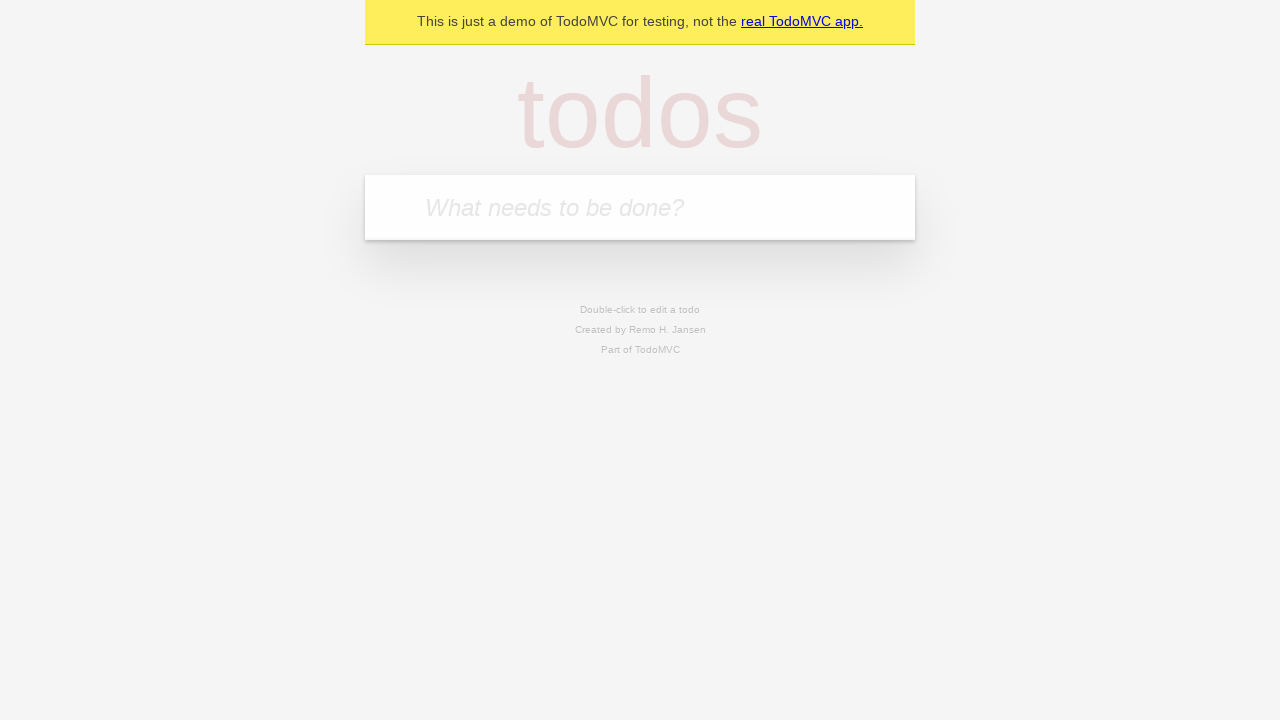

Filled todo input with 'buy some cheese' on internal:attr=[placeholder="What needs to be done?"i]
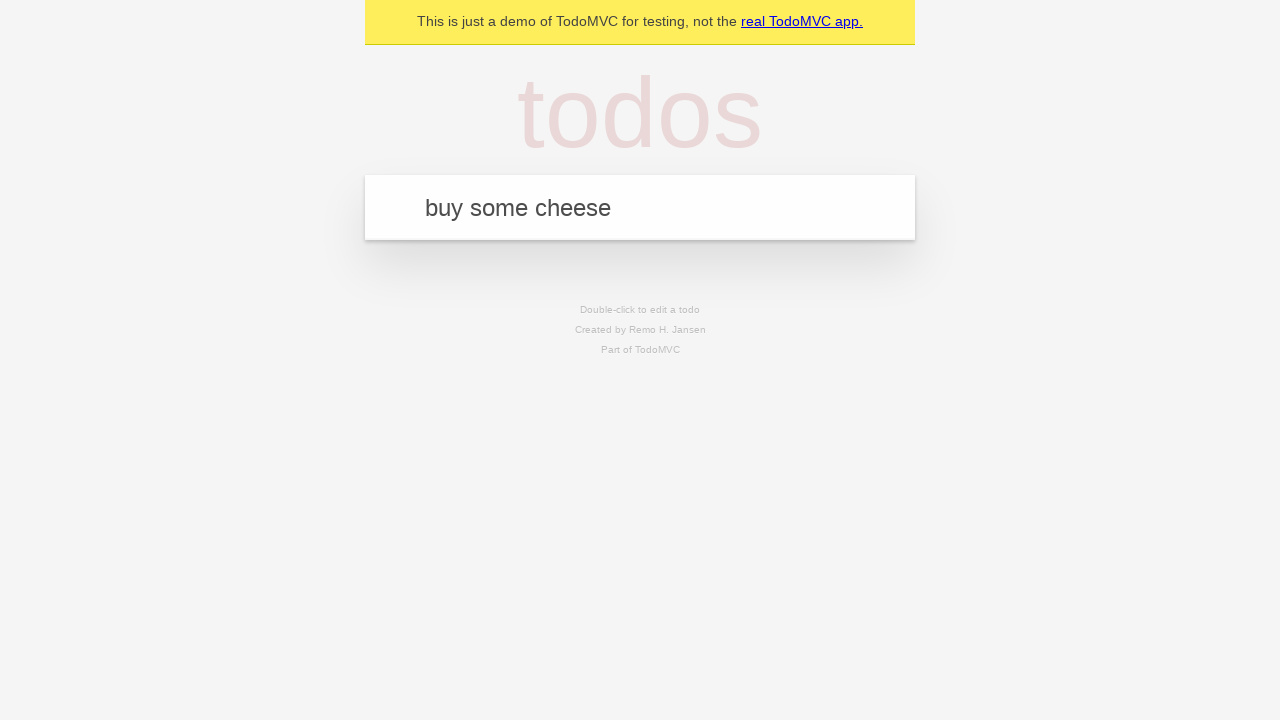

Pressed Enter to create todo 'buy some cheese' on internal:attr=[placeholder="What needs to be done?"i]
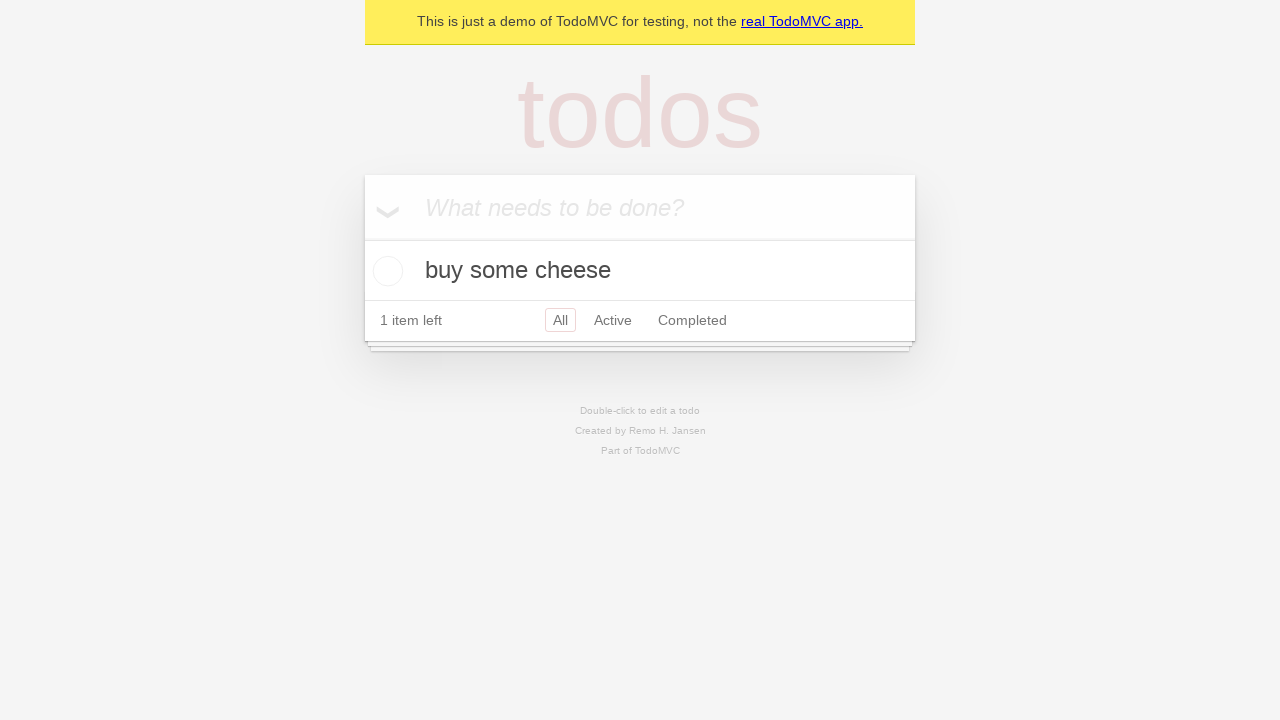

Filled todo input with 'feed the cat' on internal:attr=[placeholder="What needs to be done?"i]
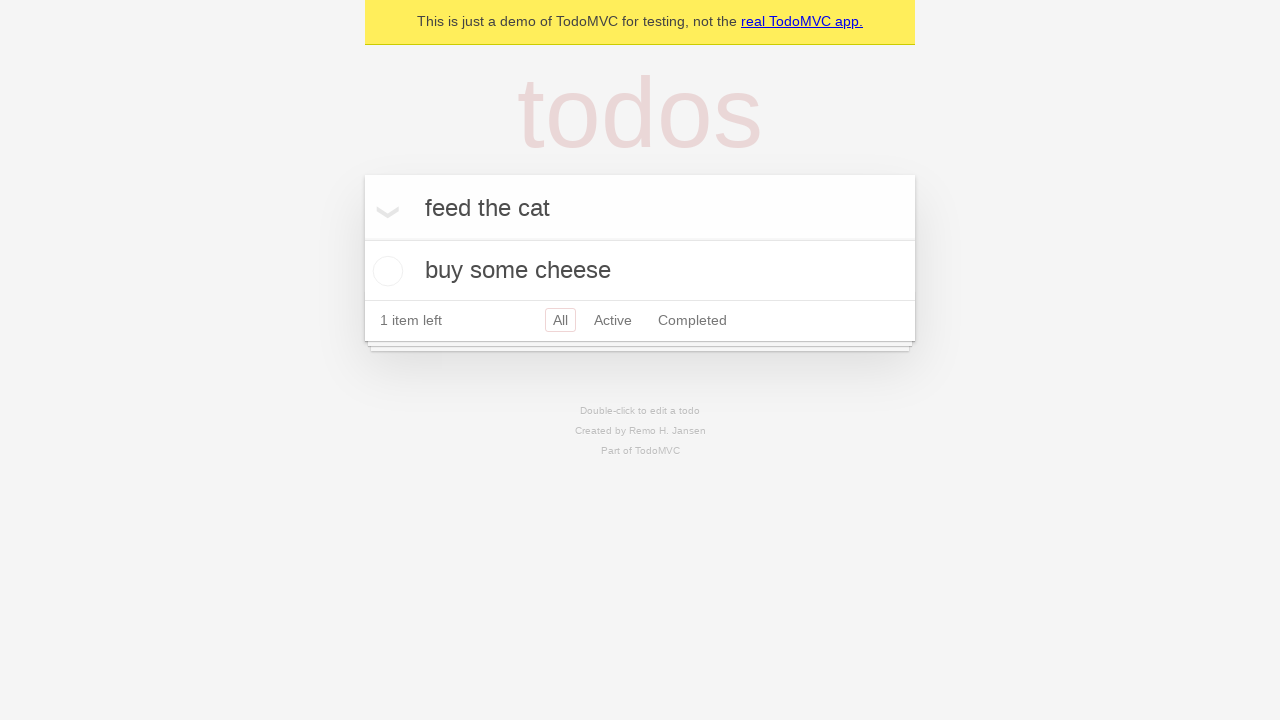

Pressed Enter to create todo 'feed the cat' on internal:attr=[placeholder="What needs to be done?"i]
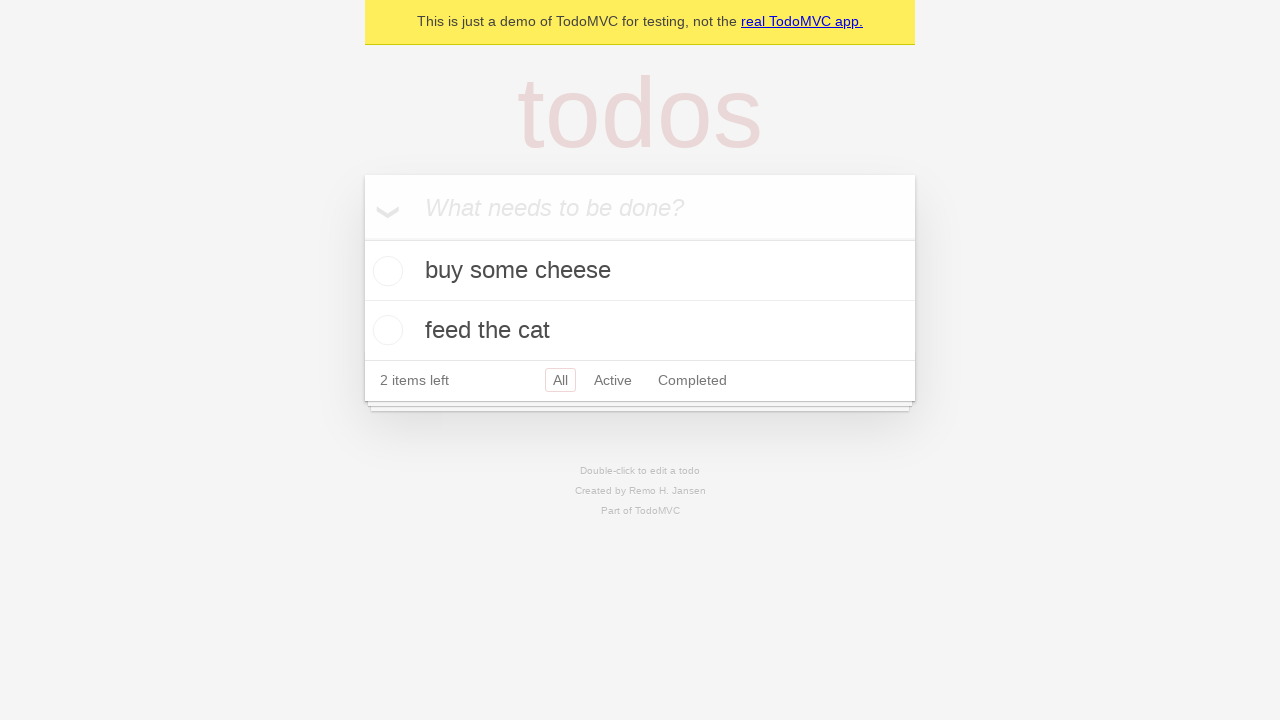

Filled todo input with 'book a doctors appointment' on internal:attr=[placeholder="What needs to be done?"i]
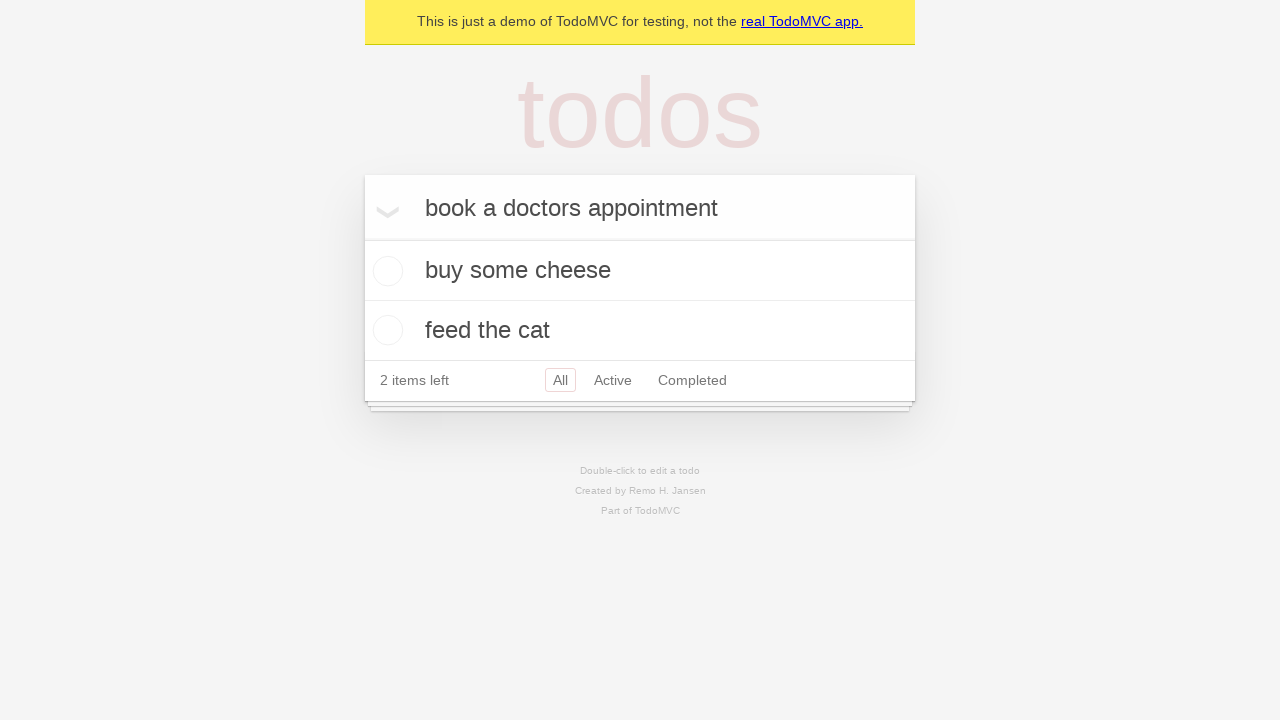

Pressed Enter to create todo 'book a doctors appointment' on internal:attr=[placeholder="What needs to be done?"i]
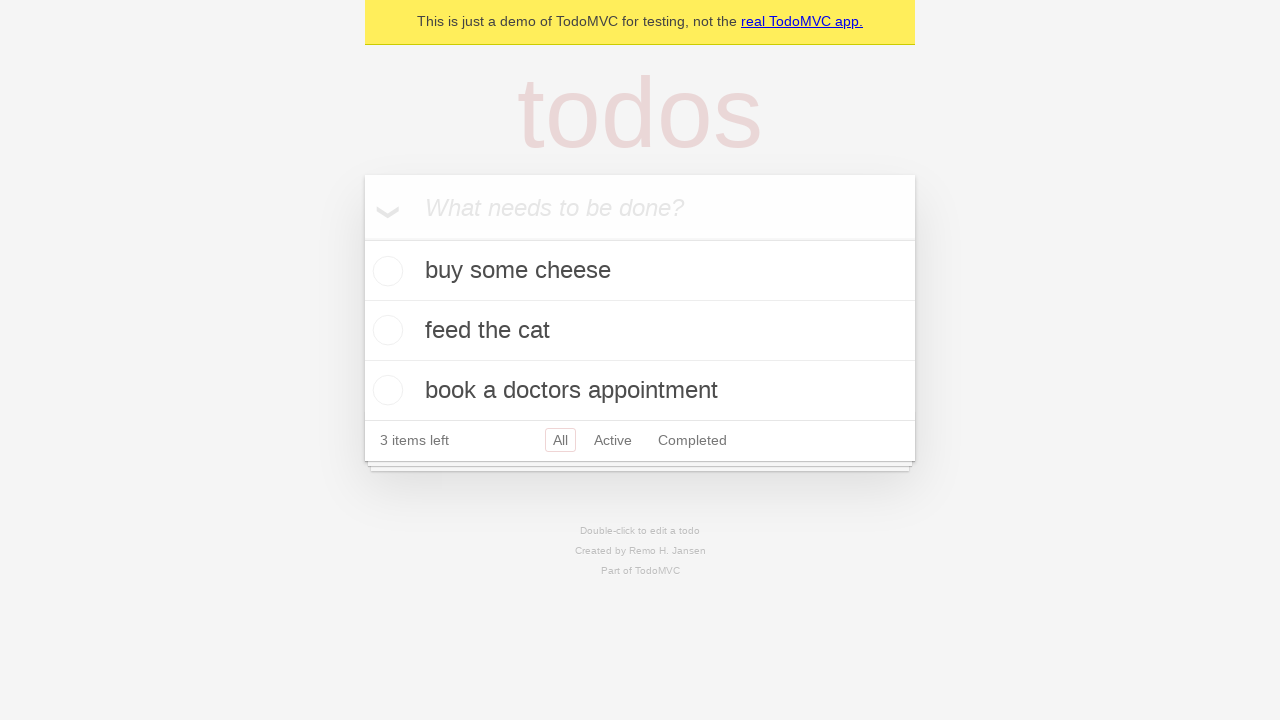

Waited for all 3 todo items to be created
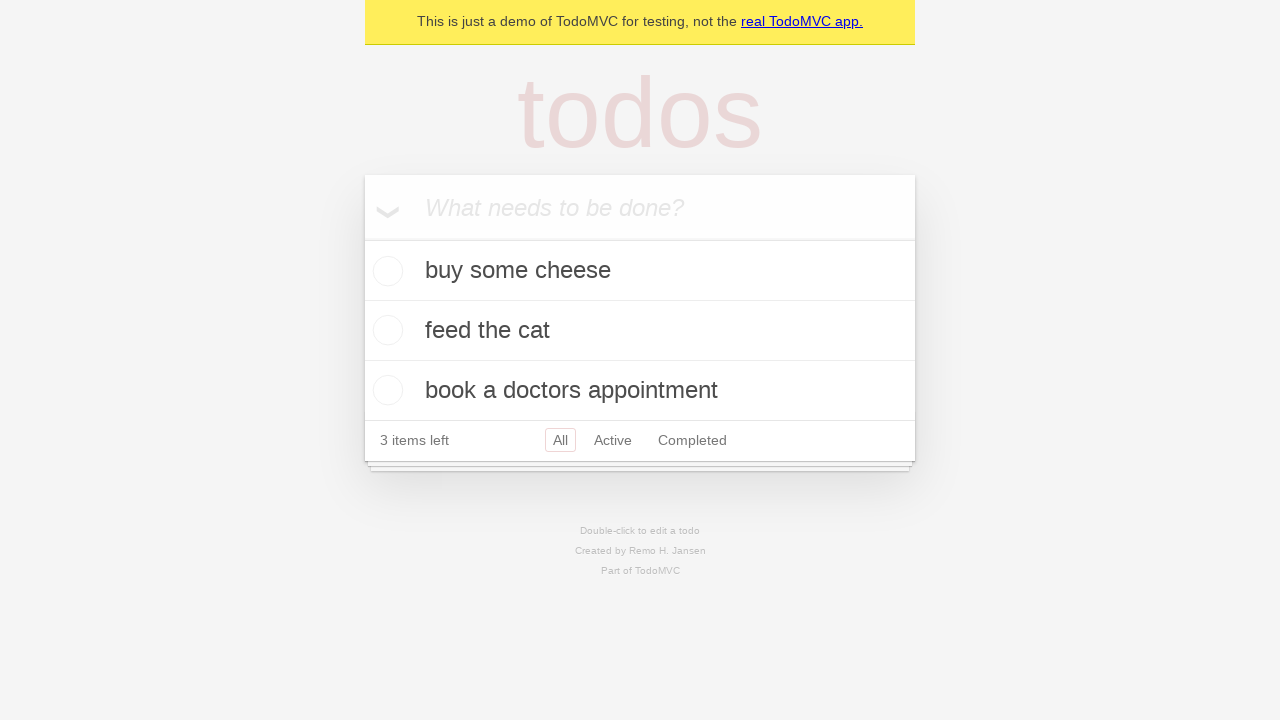

Checked the second todo item at (385, 330) on internal:testid=[data-testid="todo-item"s] >> nth=1 >> internal:role=checkbox
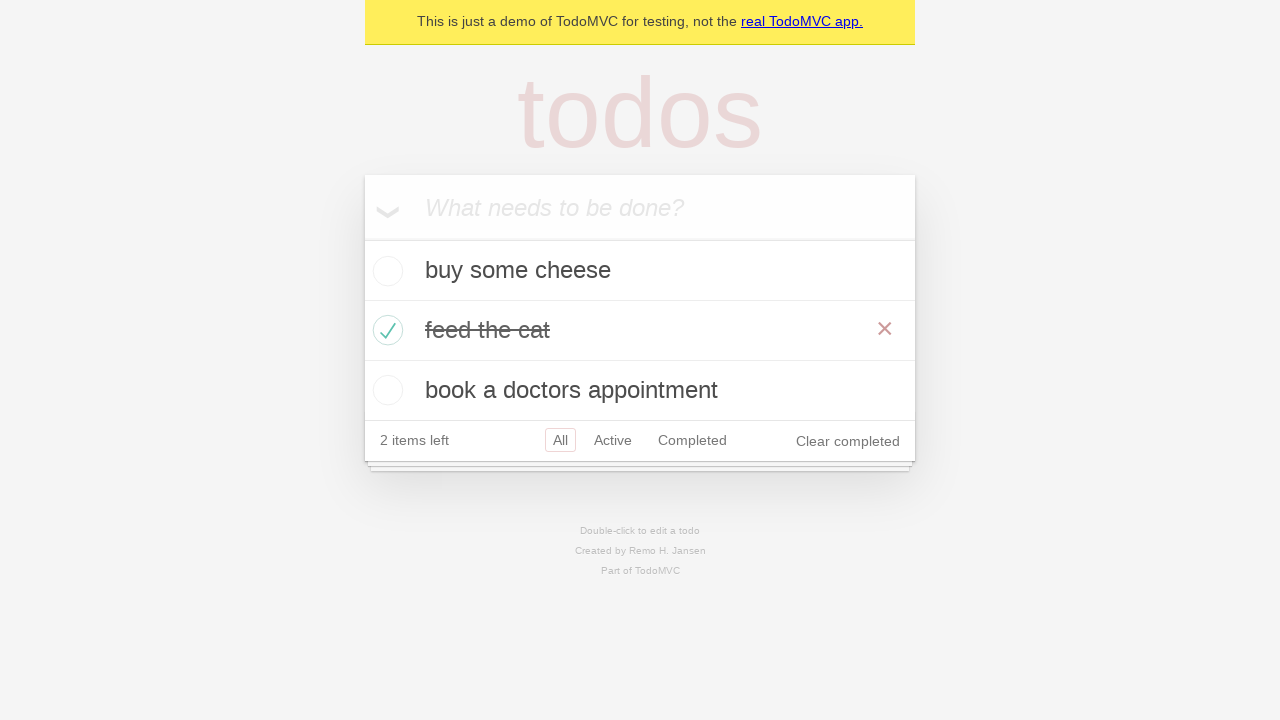

Clicked Active filter to display only incomplete items at (613, 440) on internal:role=link[name="Active"i]
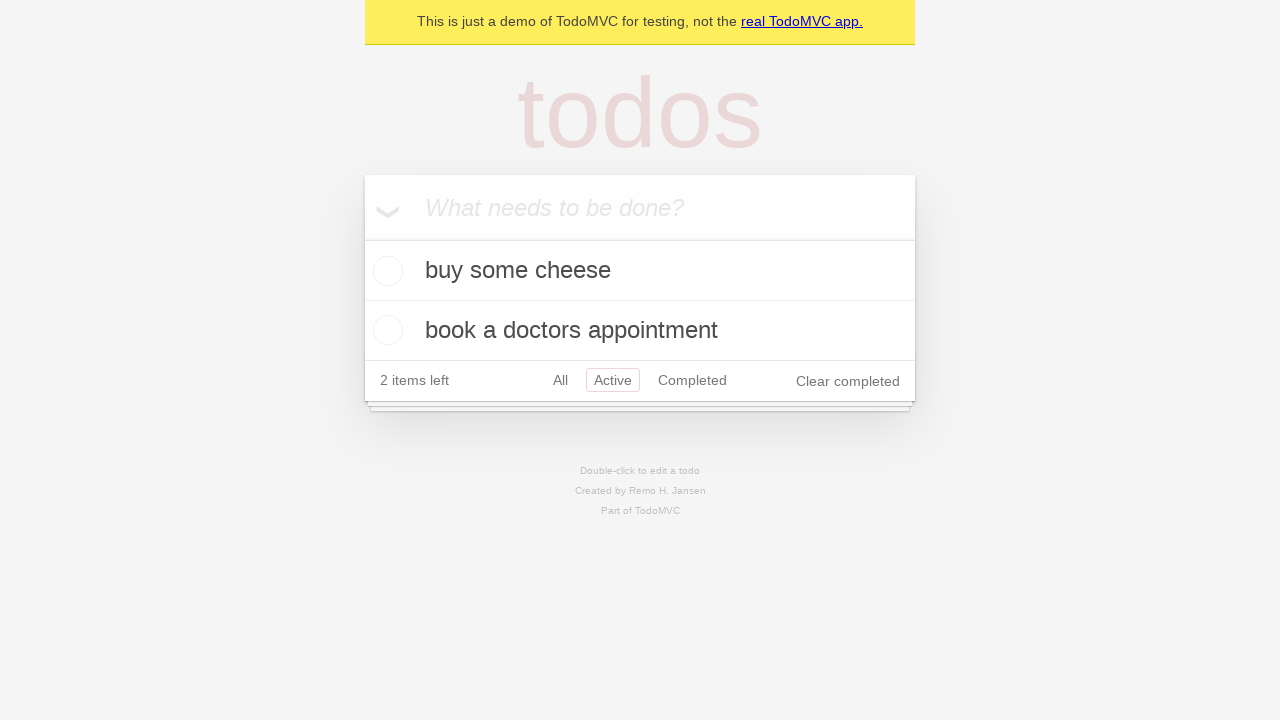

Clicked Completed filter to display only completed items at (692, 380) on internal:role=link[name="Completed"i]
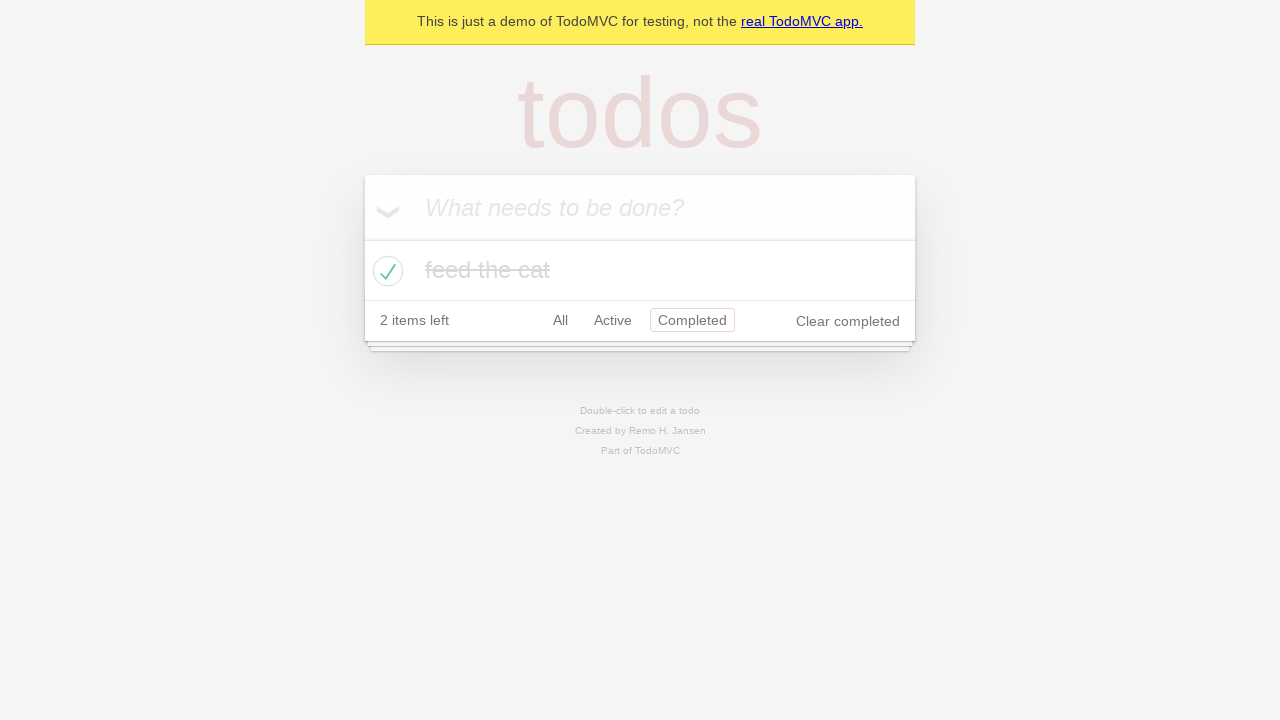

Clicked All filter to display all todo items at (560, 320) on internal:role=link[name="All"i]
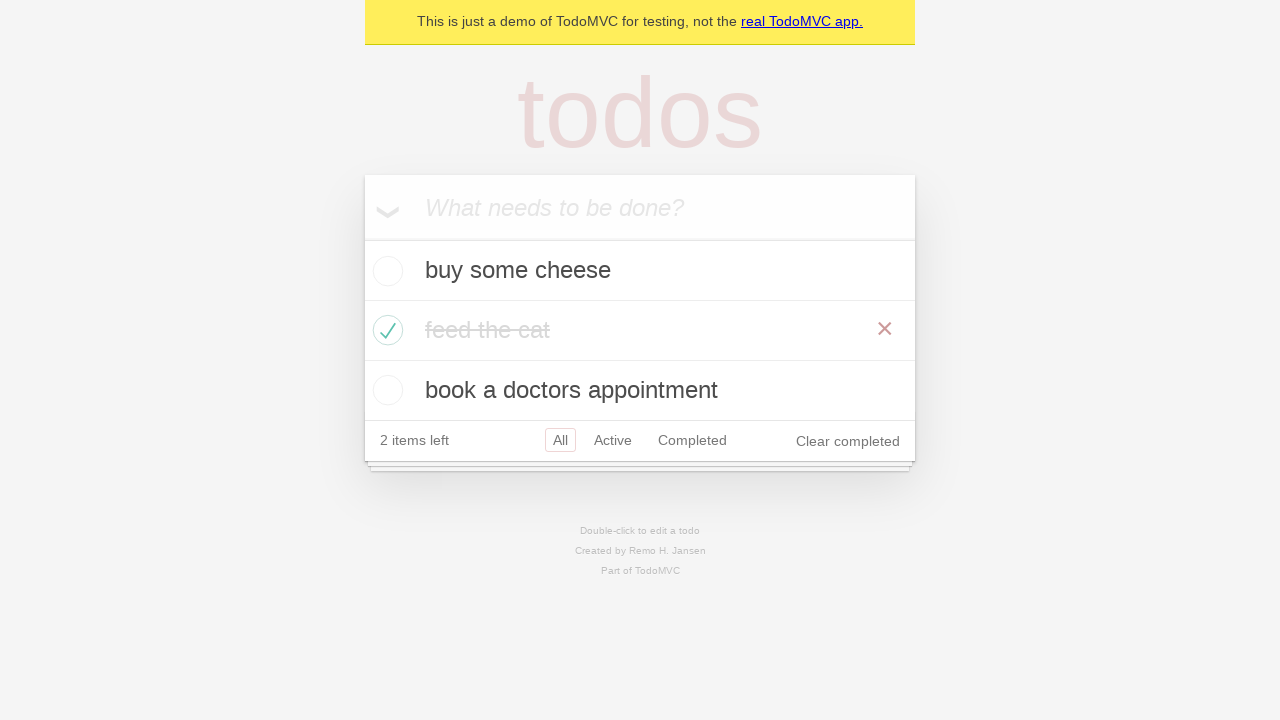

Verified all 3 todo items are displayed
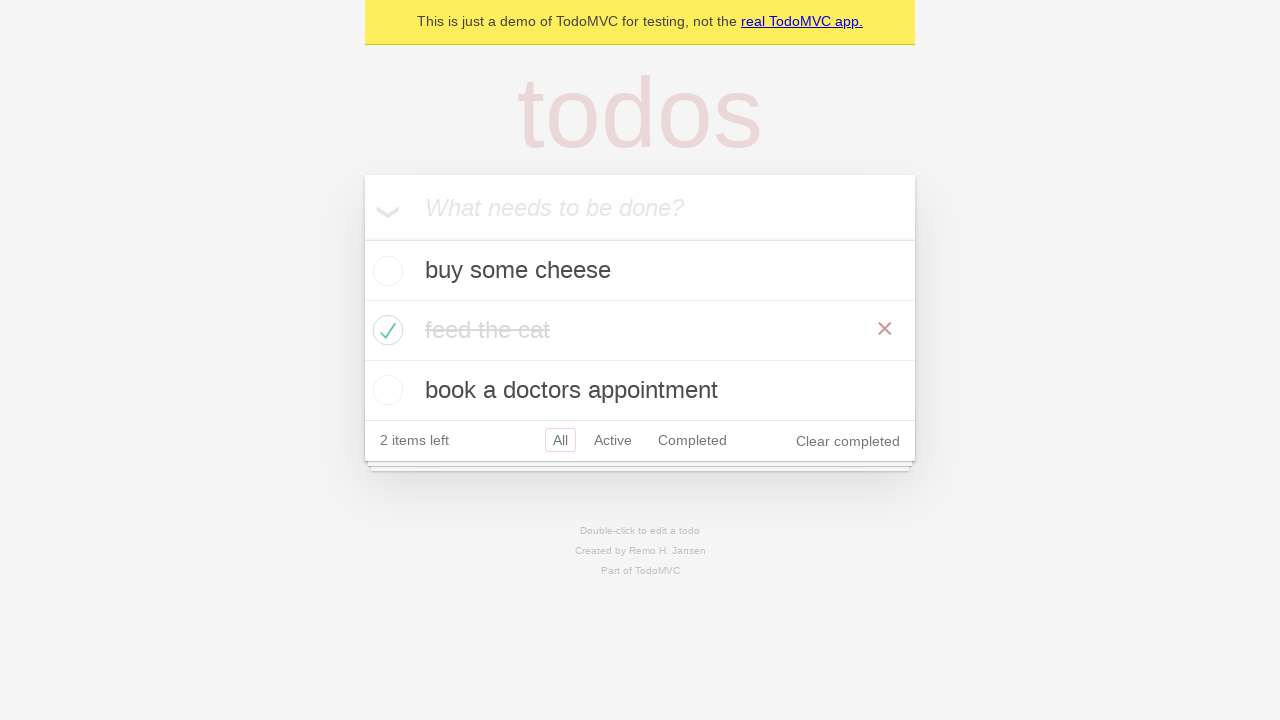

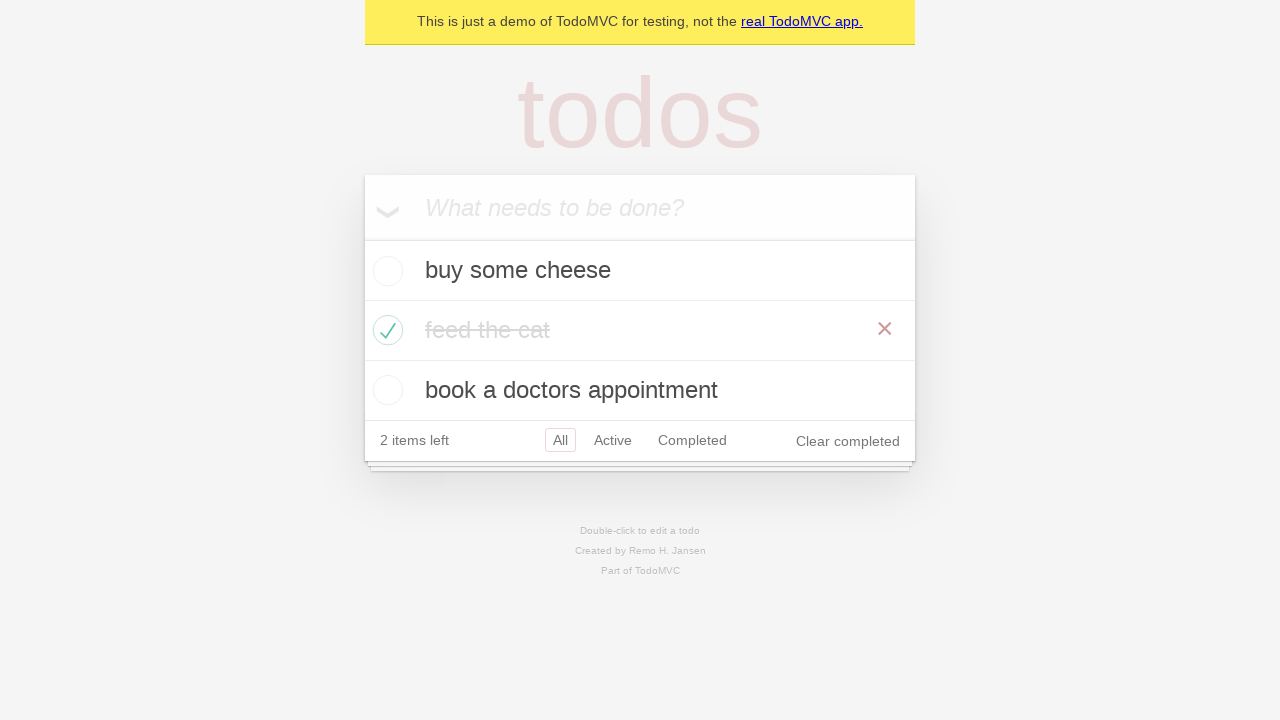